Tests file upload functionality by selecting a file, clicking the upload button, and verifying the "File Uploaded!" success message is displayed.

Starting URL: https://the-internet.herokuapp.com/upload

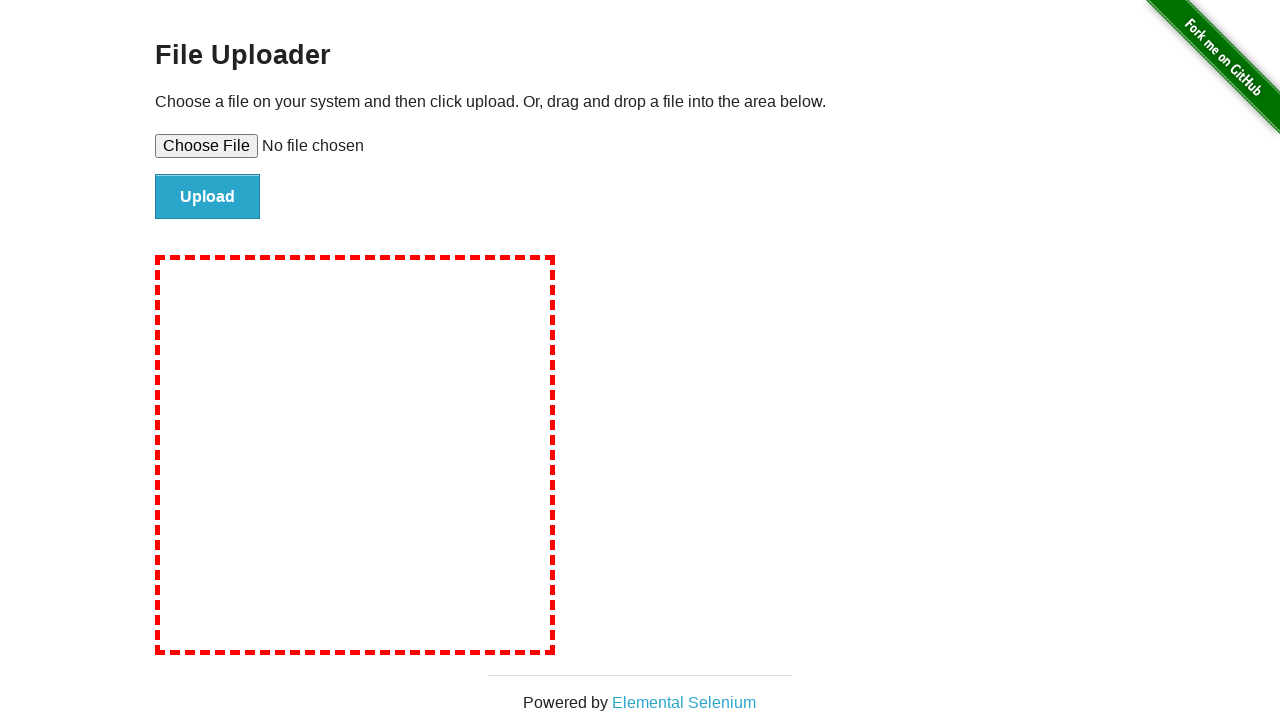

Selected test file using file input element
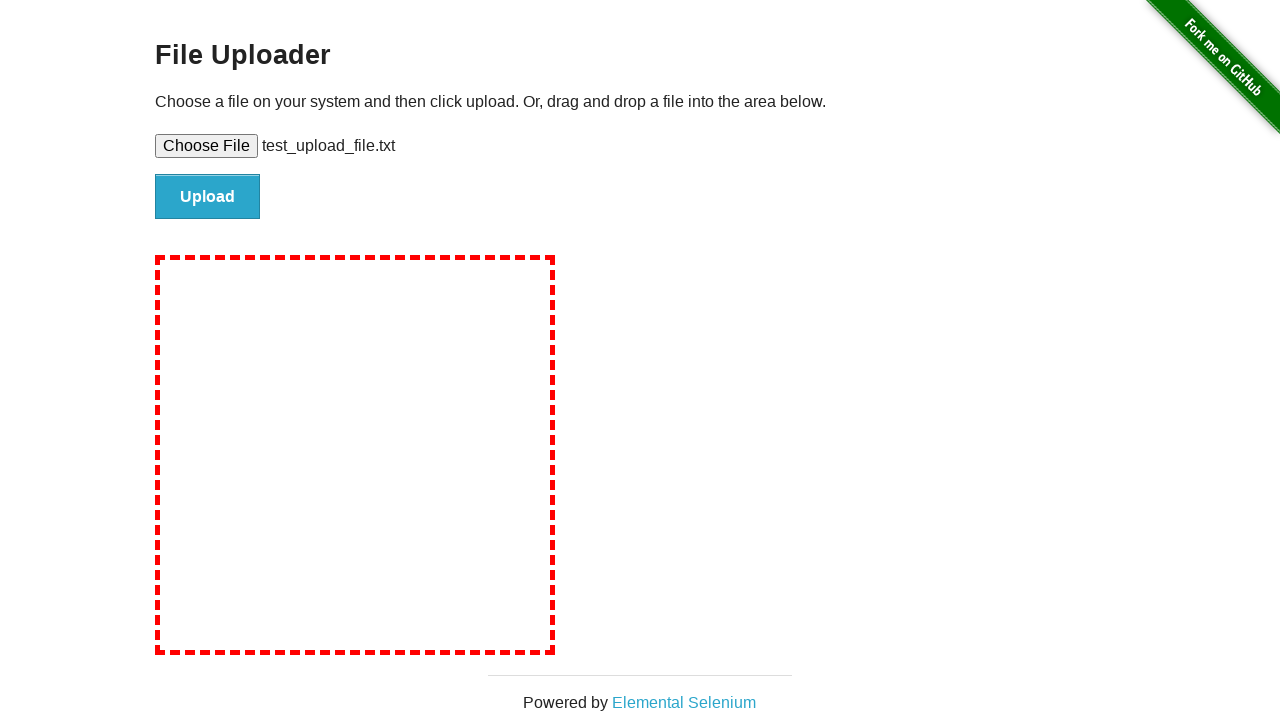

Clicked the upload button at (208, 197) on #file-submit
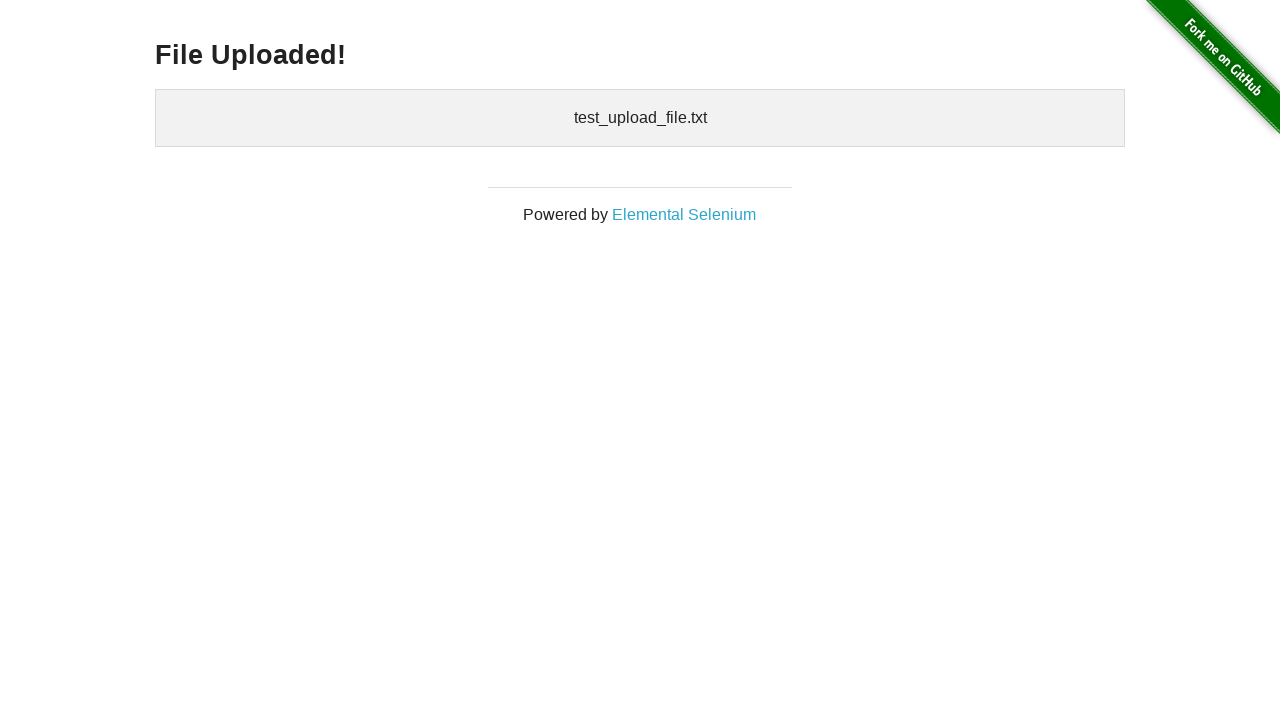

Waited for success message h3 element to appear
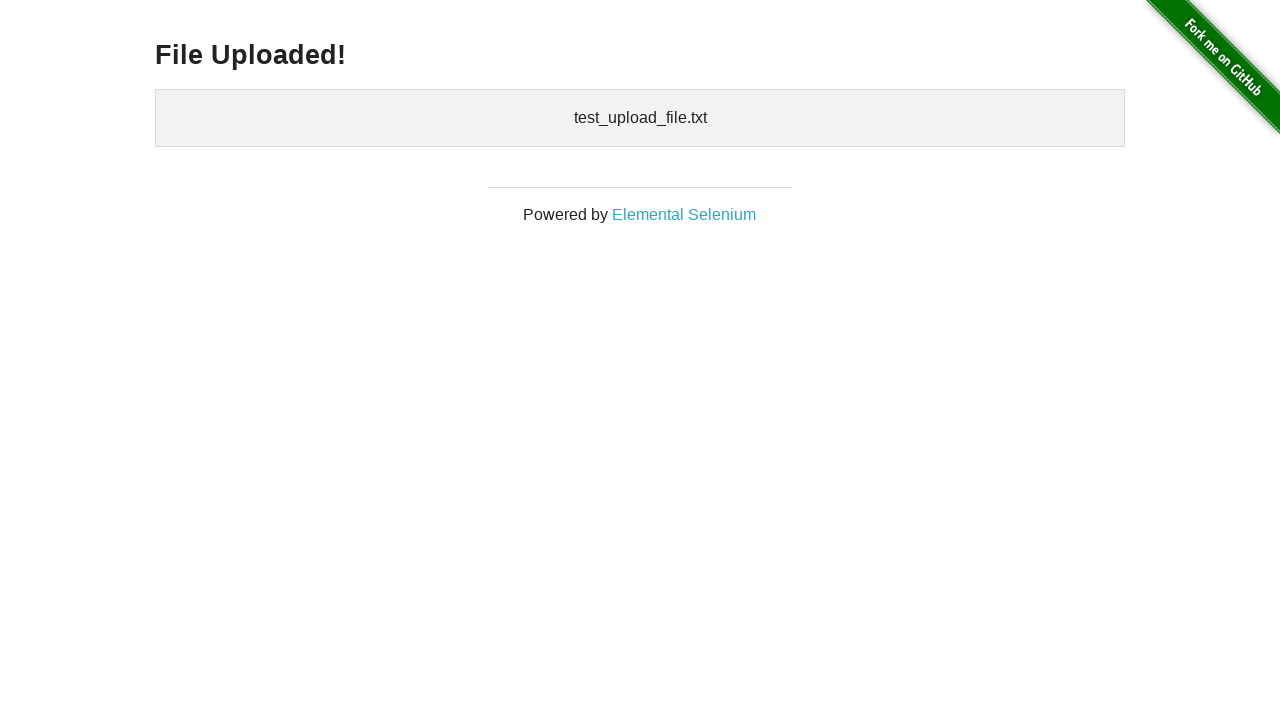

Retrieved success message text content
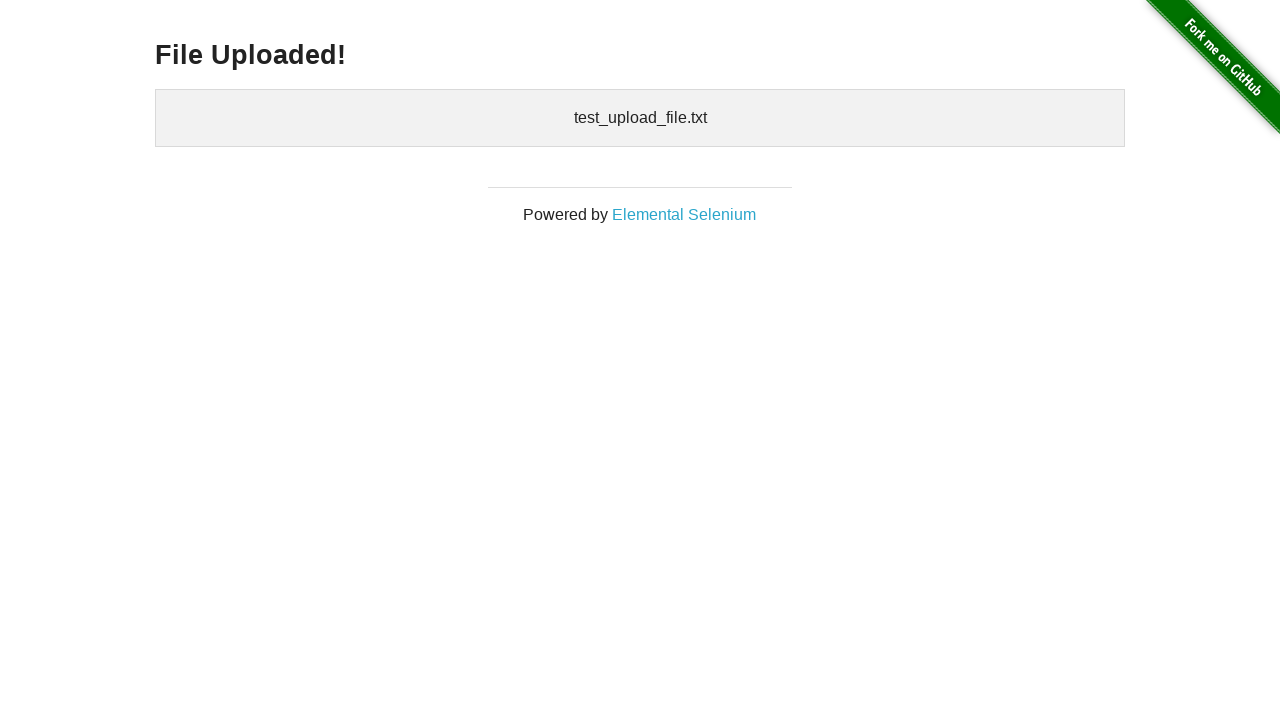

Verified success message displays 'File Uploaded!'
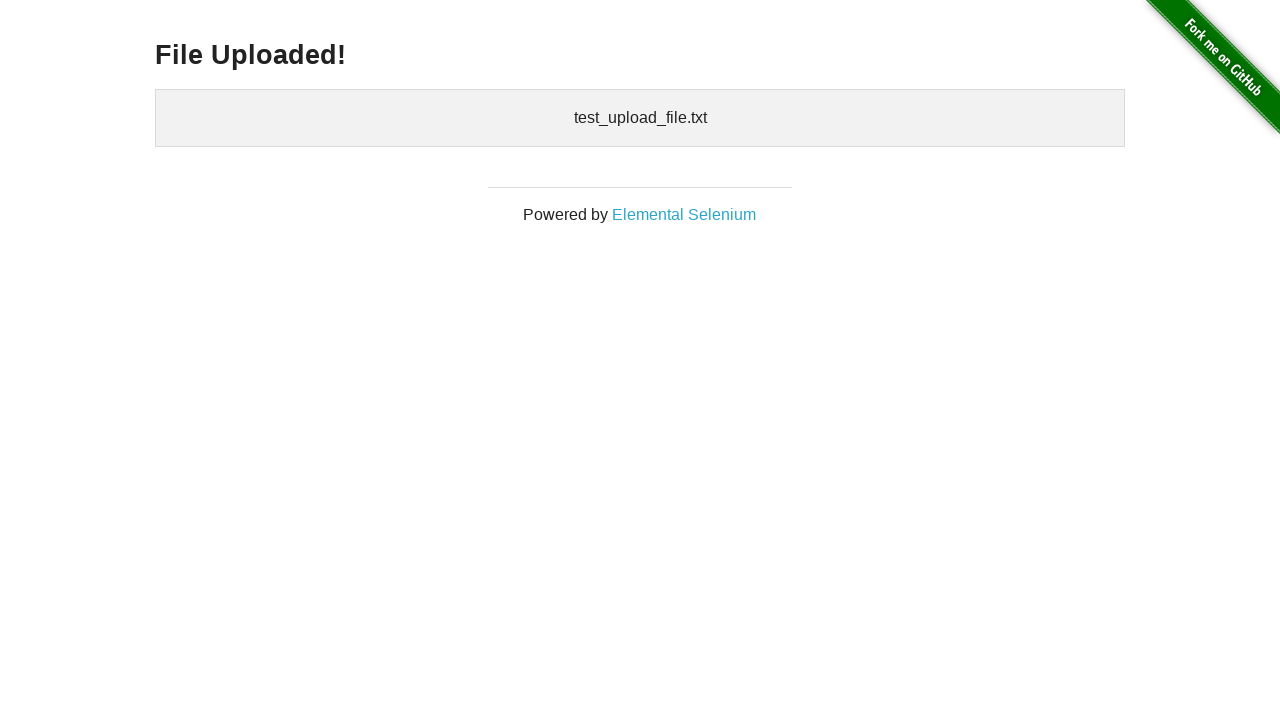

Cleaned up temporary test file
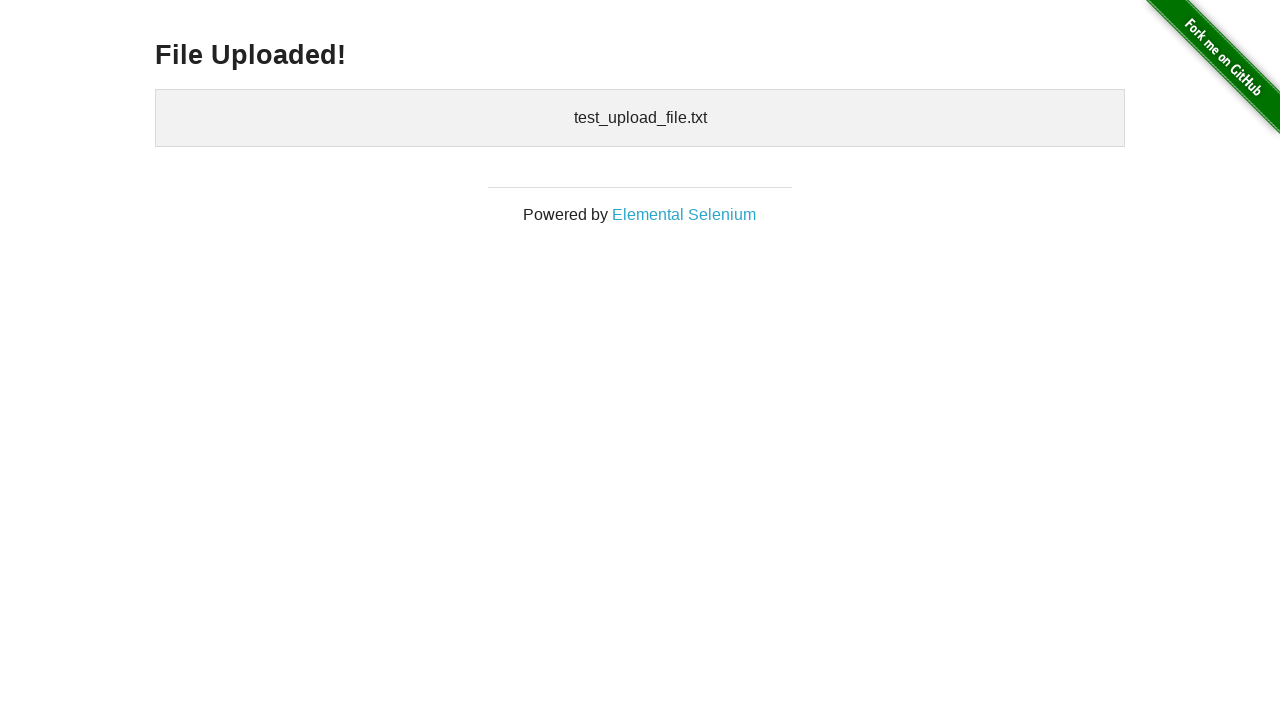

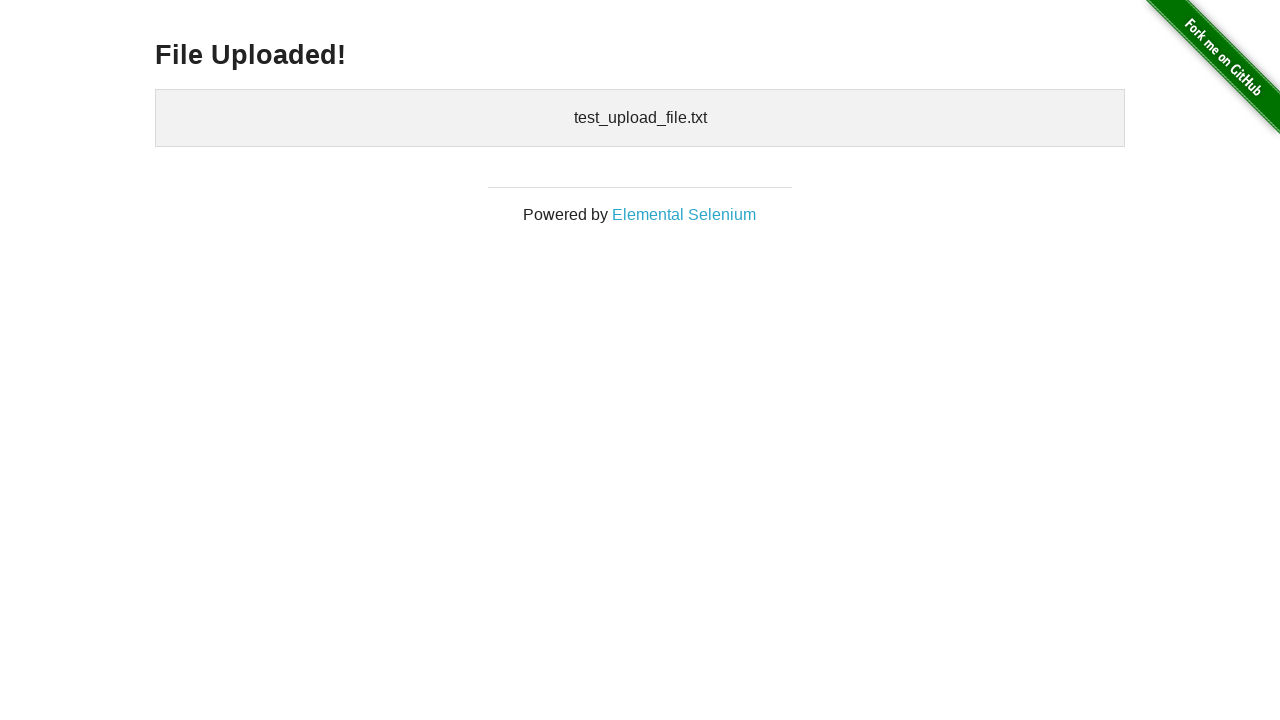